Verifies that edit buttons are present on the page

Starting URL: https://carros-crud.vercel.app/

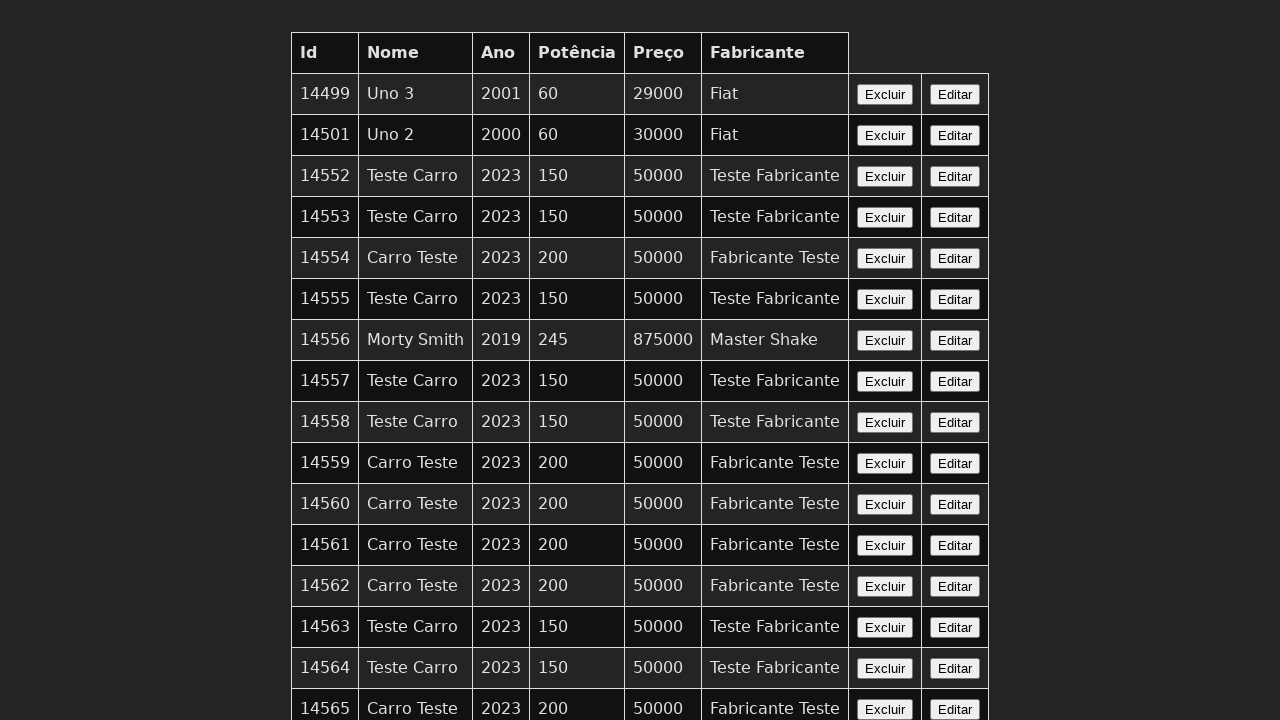

Navigated to carros-crud application
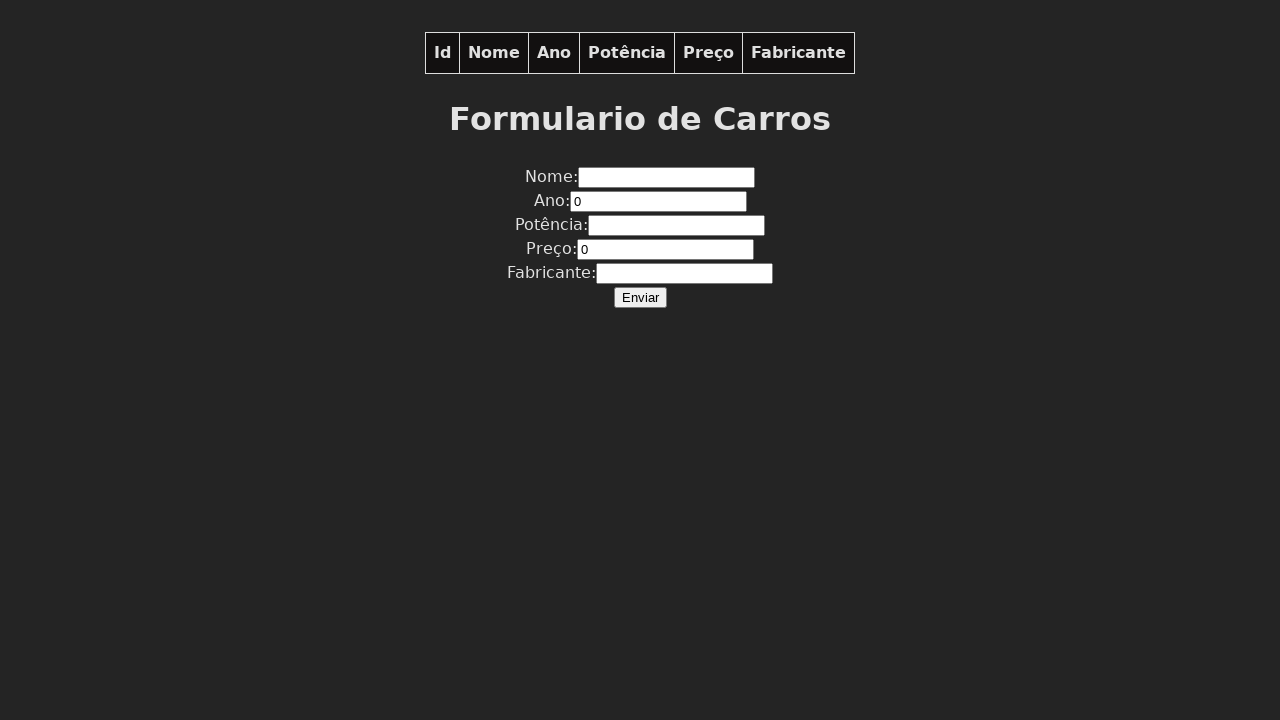

Form element loaded on page
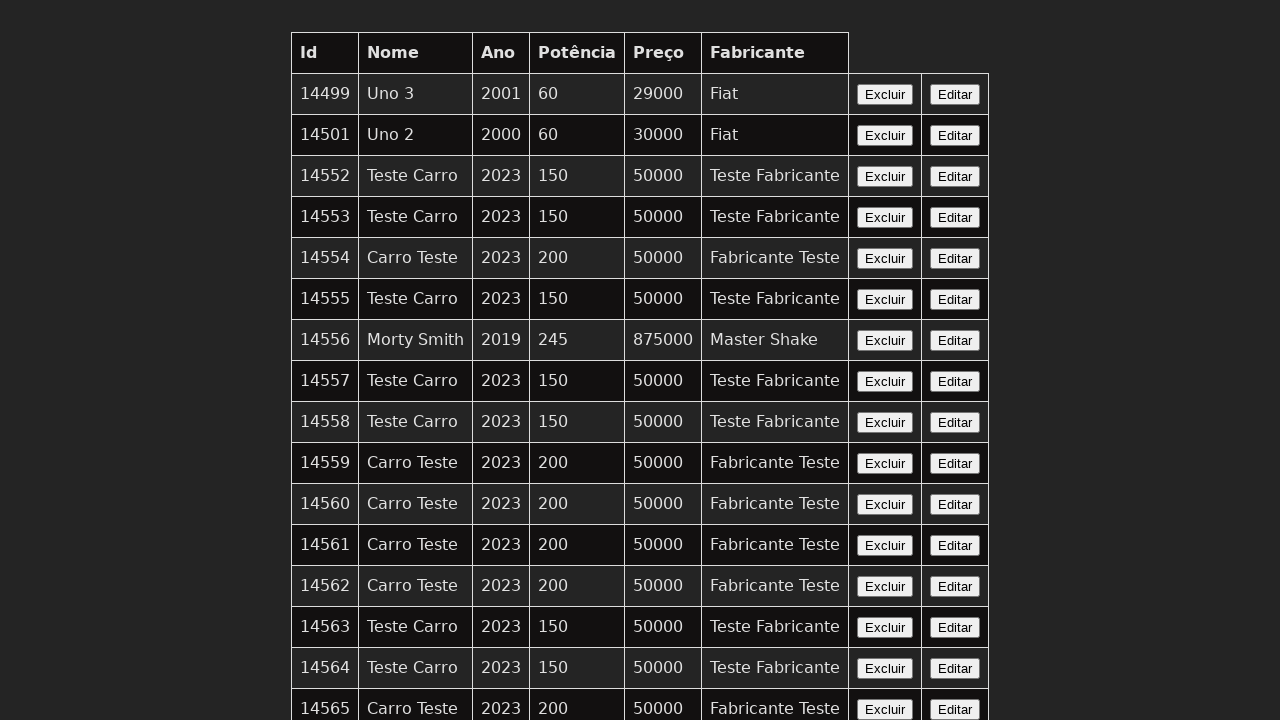

Found 38 edit buttons on the page
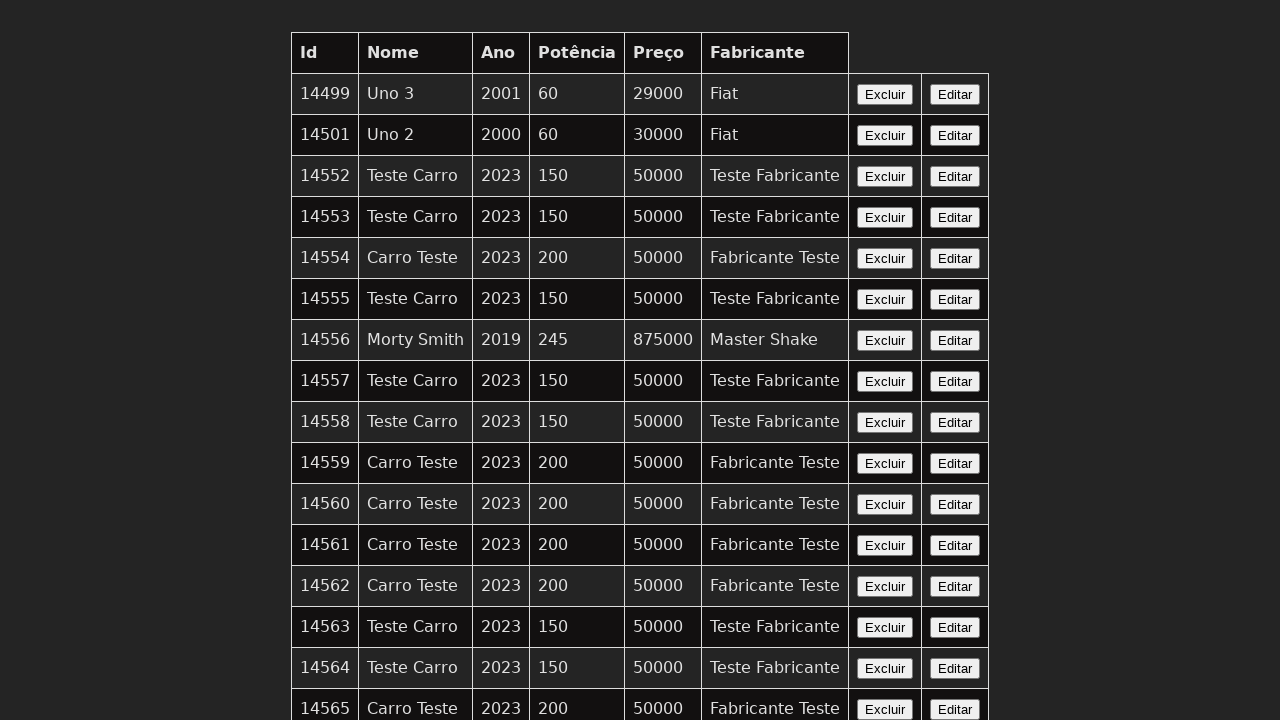

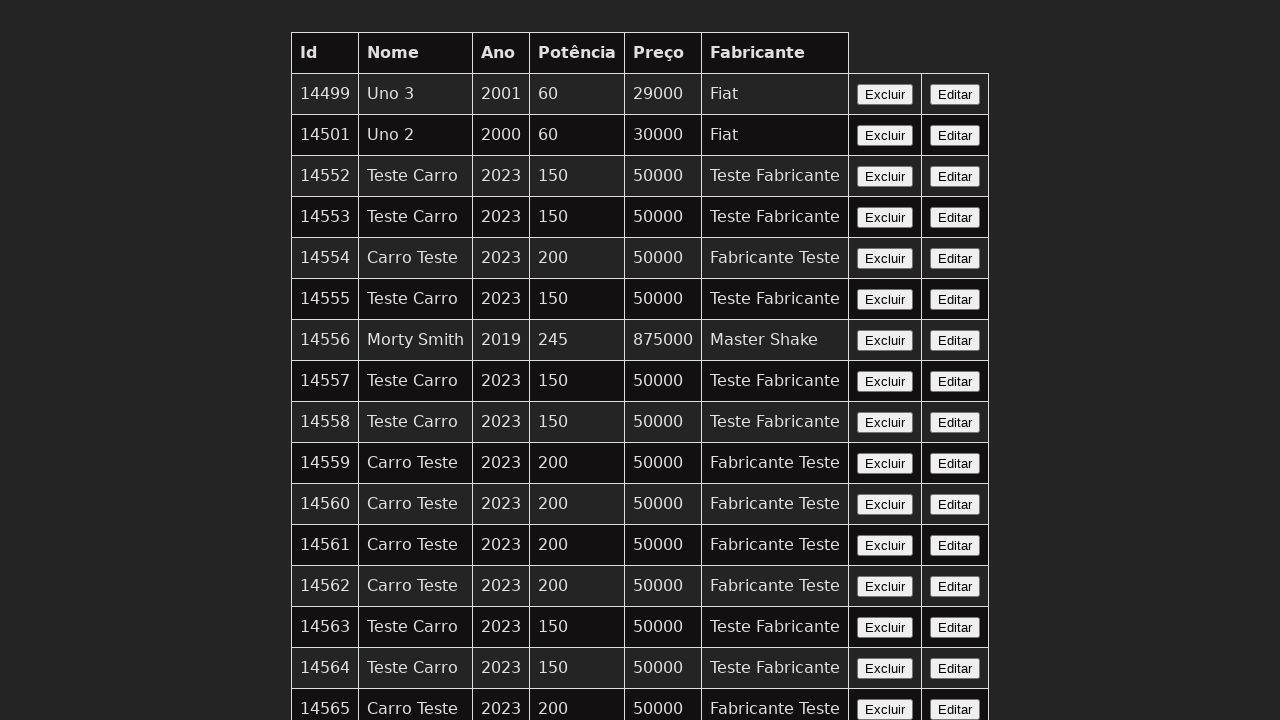